Navigates to the login page and verifies the page title

Starting URL: https://the-internet.herokuapp.com/

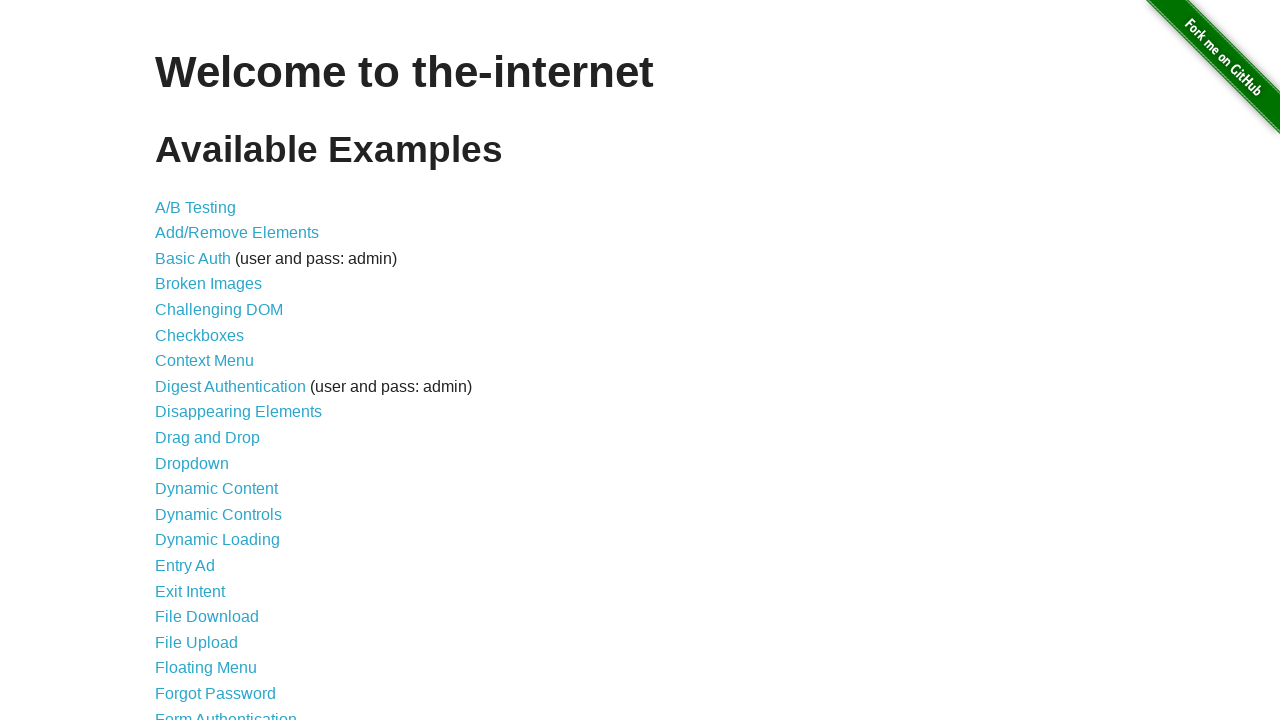

Clicked on the Form Authentication link at (226, 712) on xpath=//*[@id="content"]/ul/li[21]/a
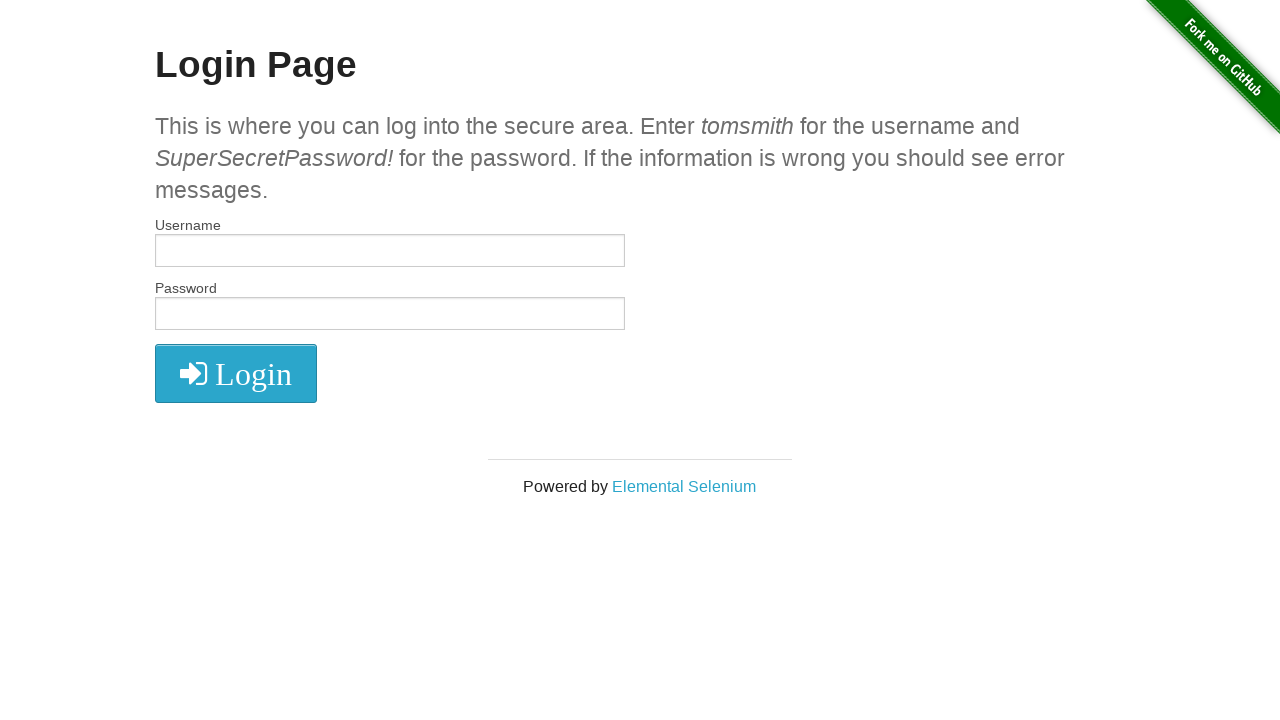

Page loaded with domcontentloaded state
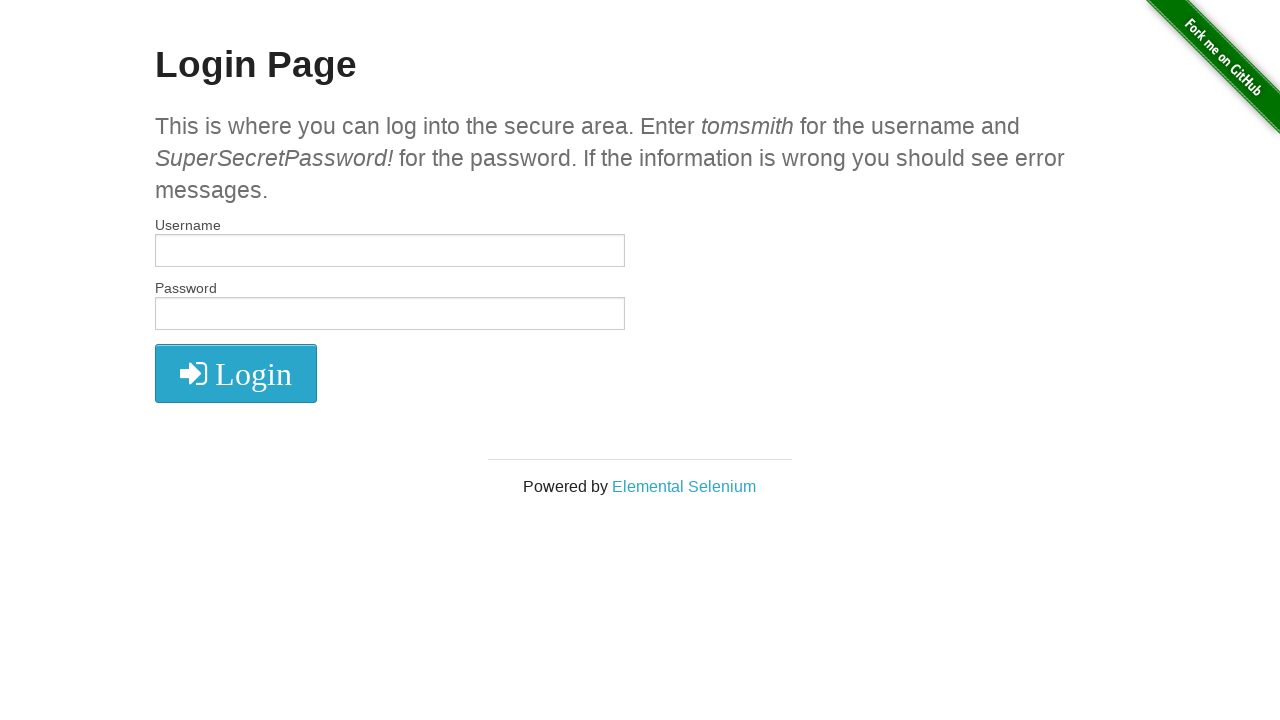

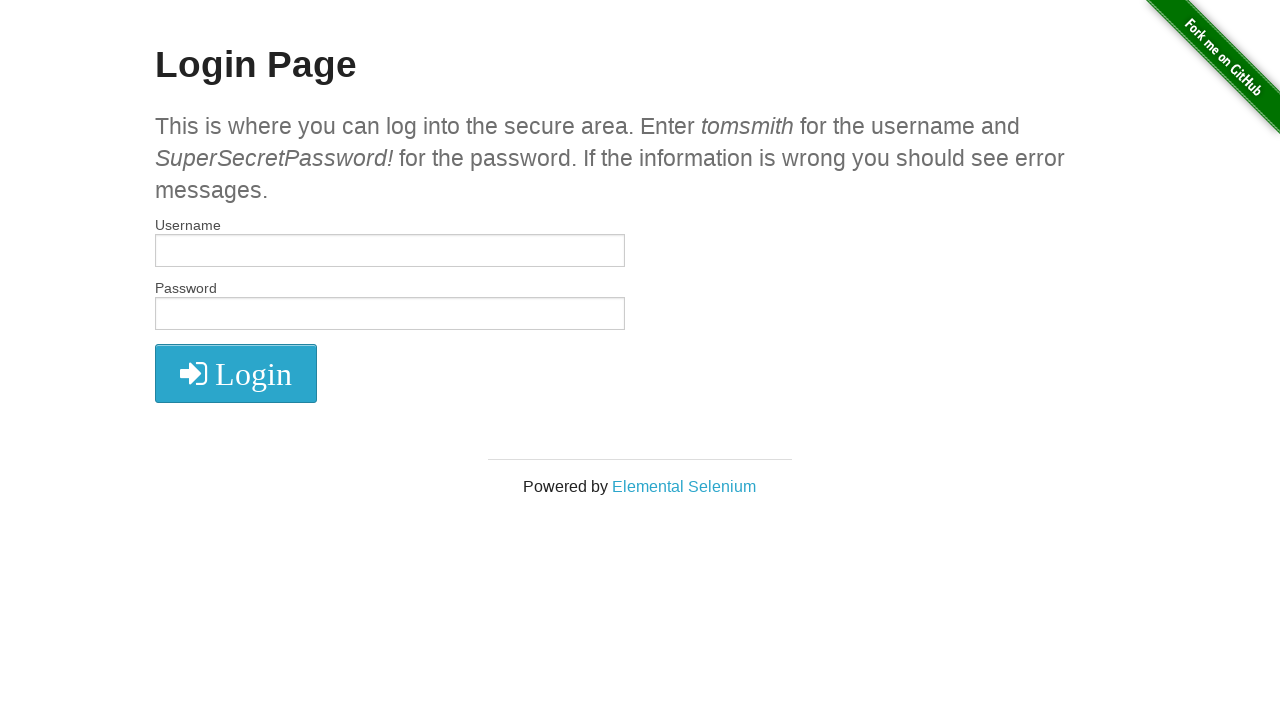